Tests scrolling mechanisms on a practice page by scrolling the window down by 500 pixels and then scrolling within a specific table element with fixed header.

Starting URL: https://rahulshettyacademy.com/AutomationPractice/

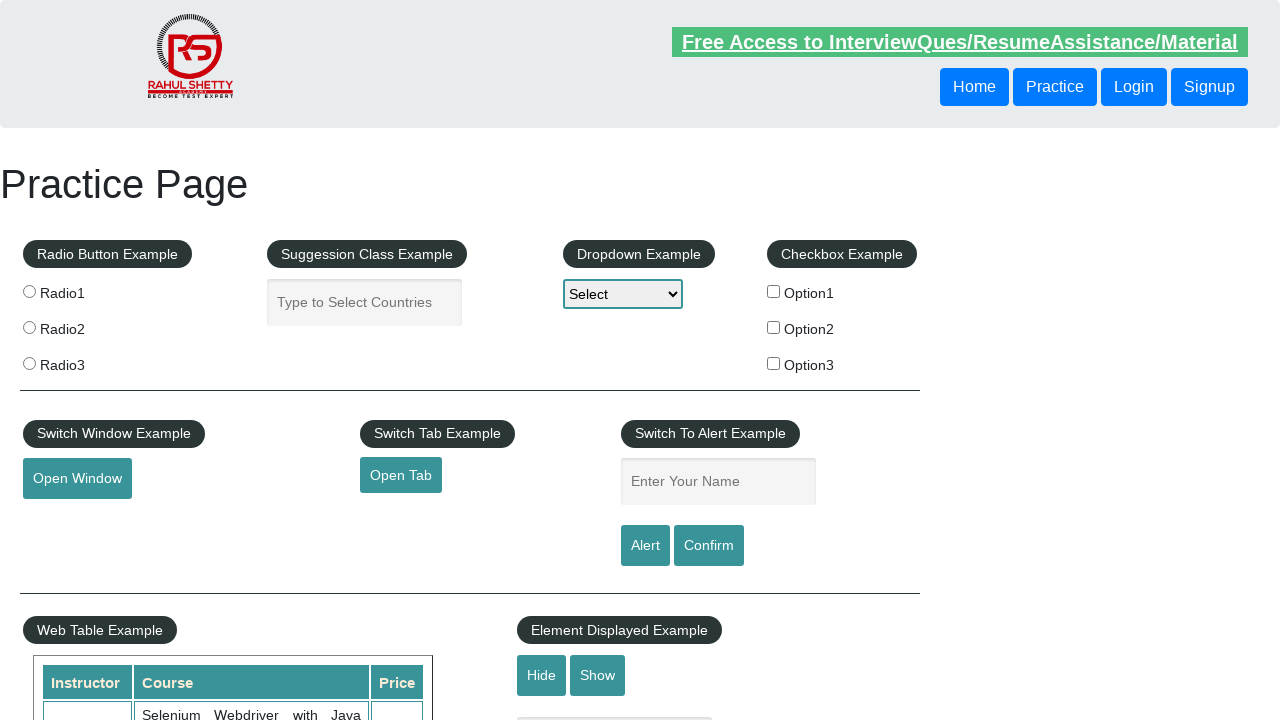

Scrolled window down by 500 pixels
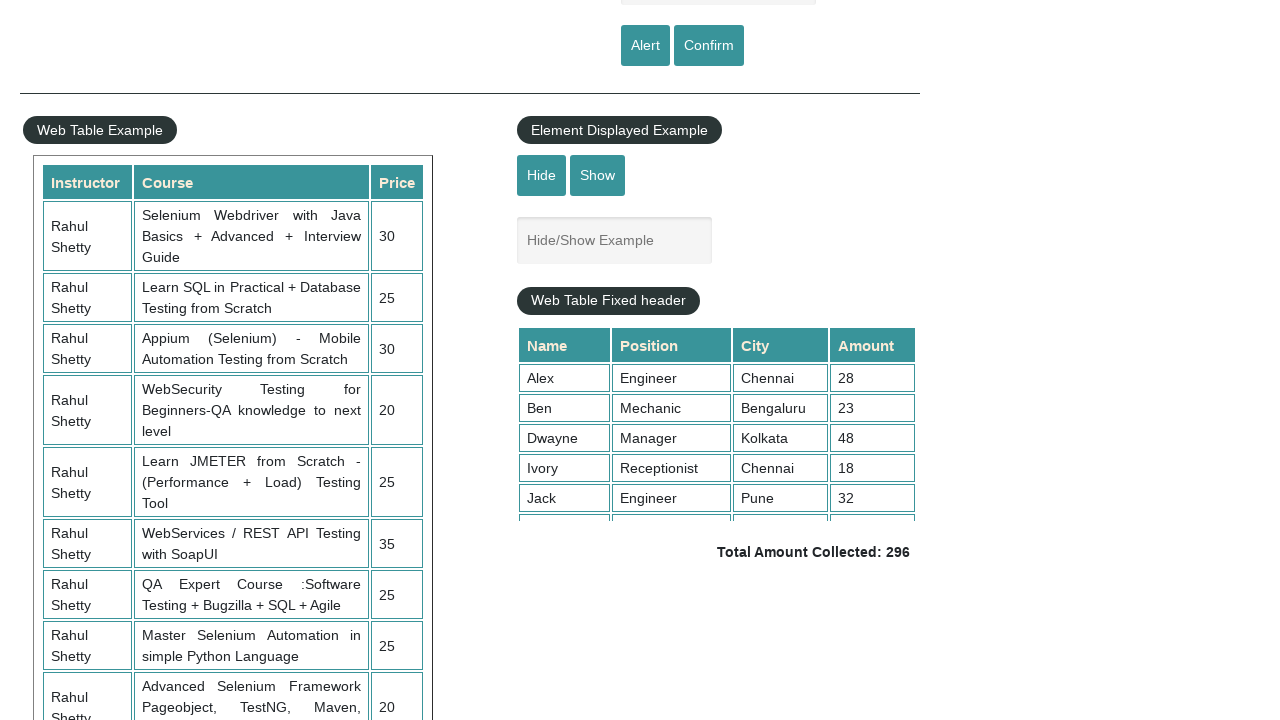

Waited 1 second to observe window scroll
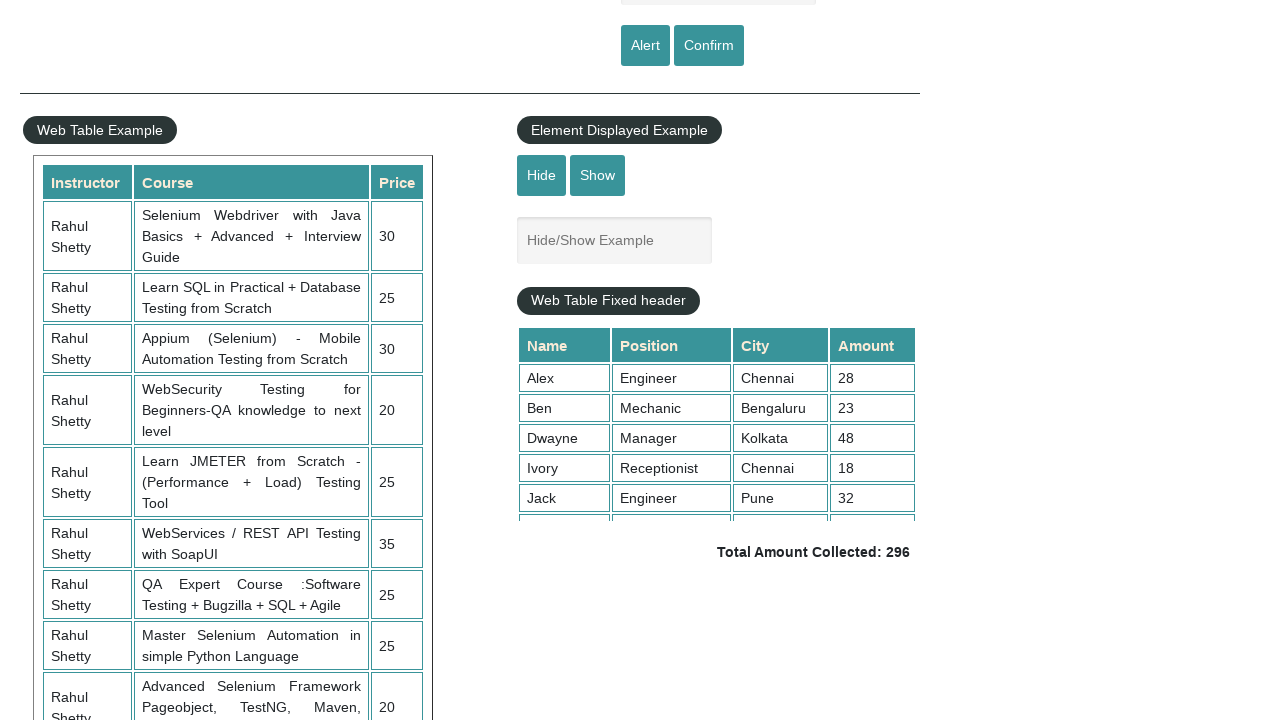

Scrolled table with fixed header down to position 5000
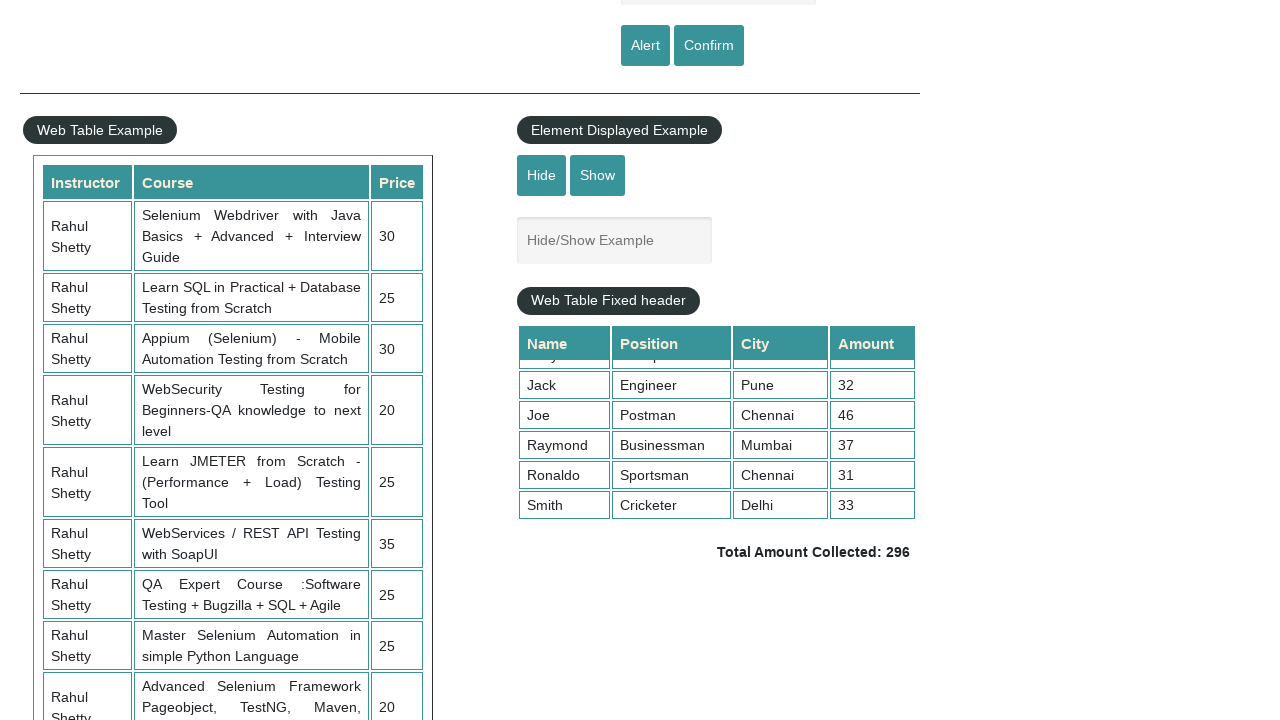

Waited 1 second to observe table scroll
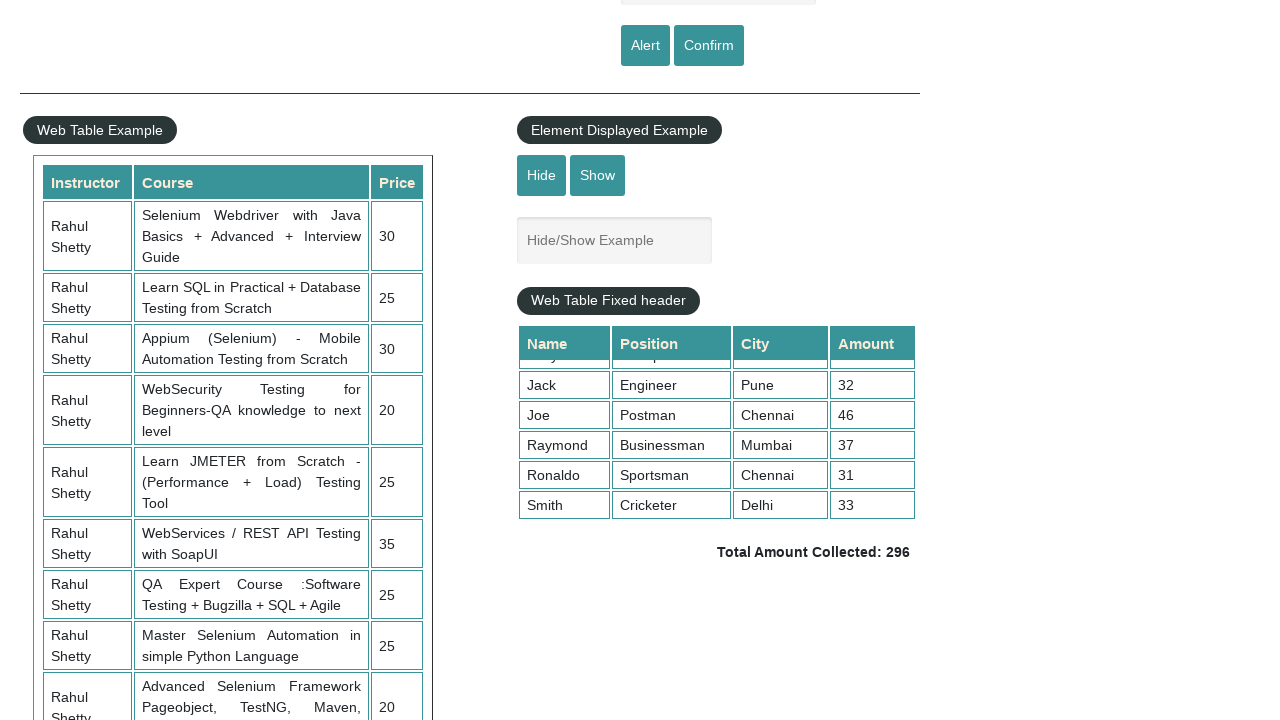

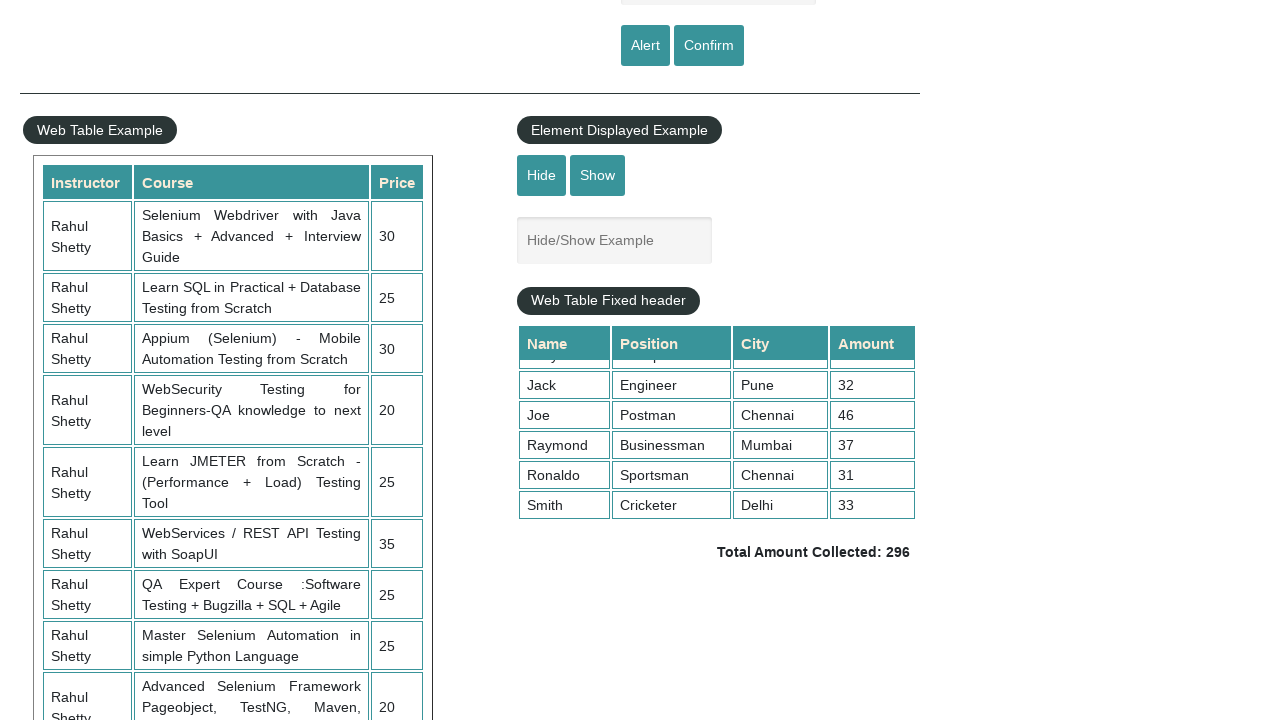